Navigates to Flipkart homepage and verifies the page has loaded correctly by checking the page title

Starting URL: https://www.flipkart.com/

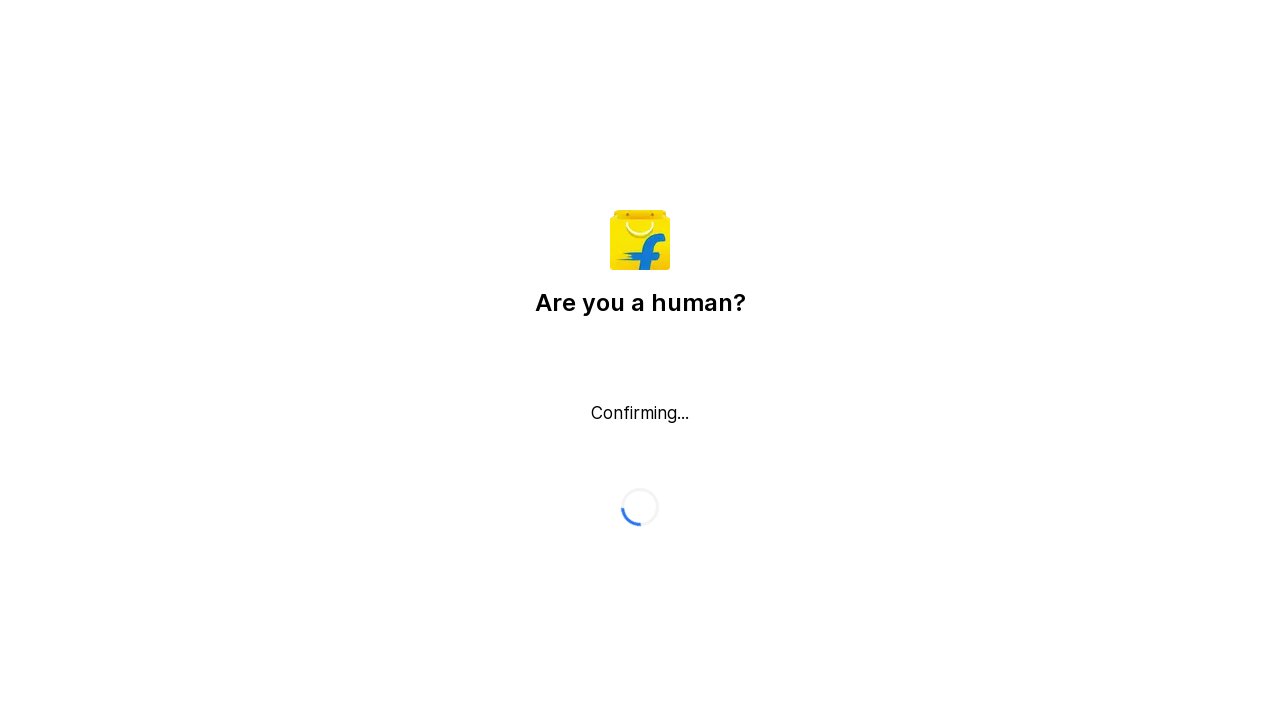

Waited for page to reach domcontentloaded state
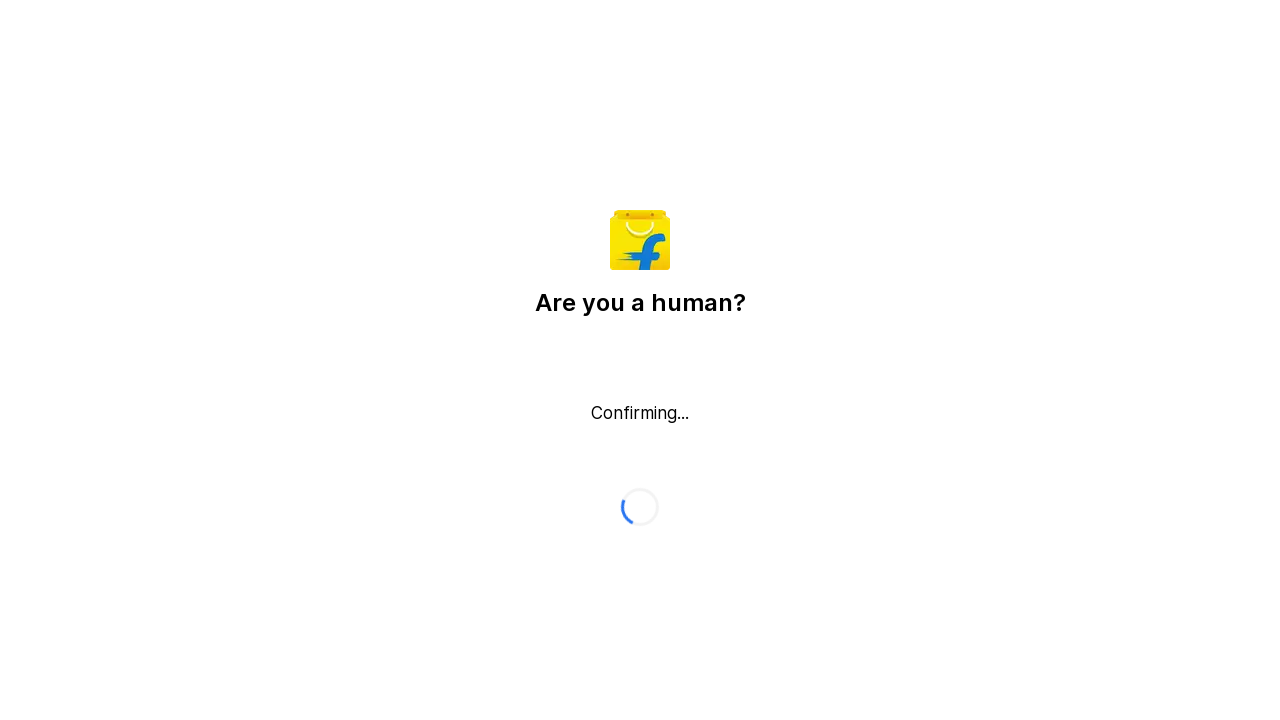

Retrieved page title: Flipkart reCAPTCHA
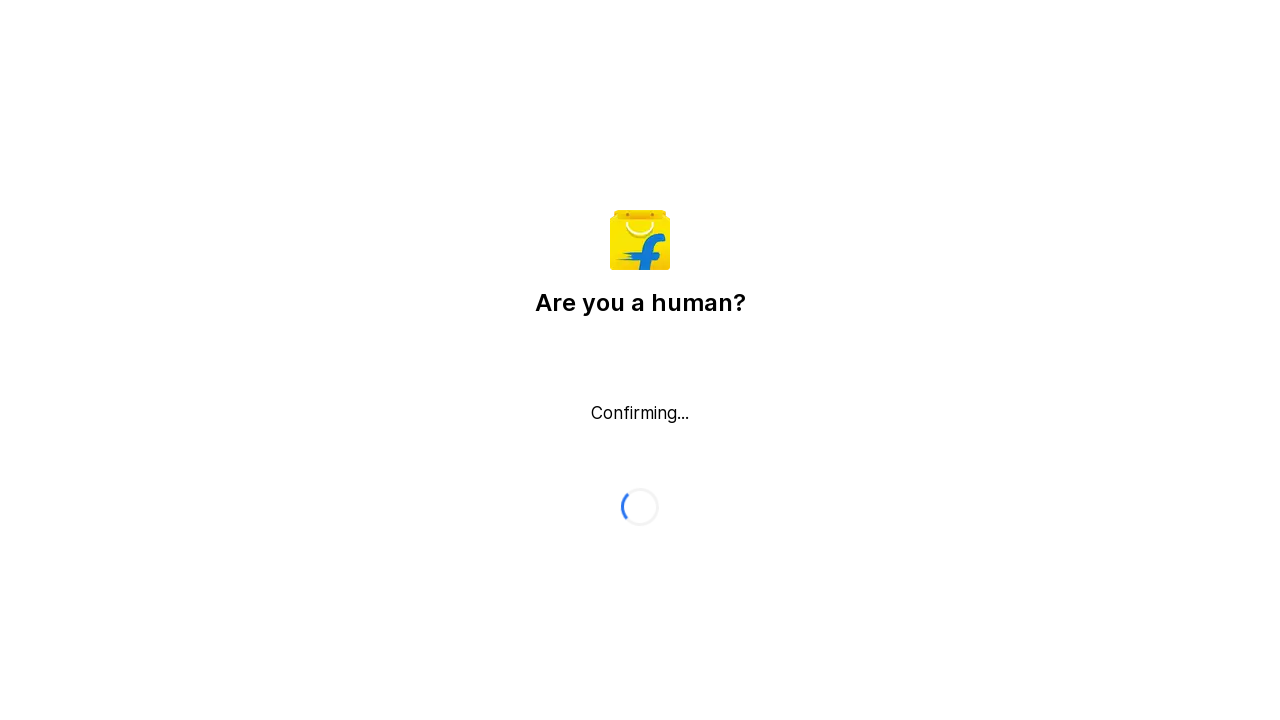

Verified page title contains expected text (flipkart or Online Shopping)
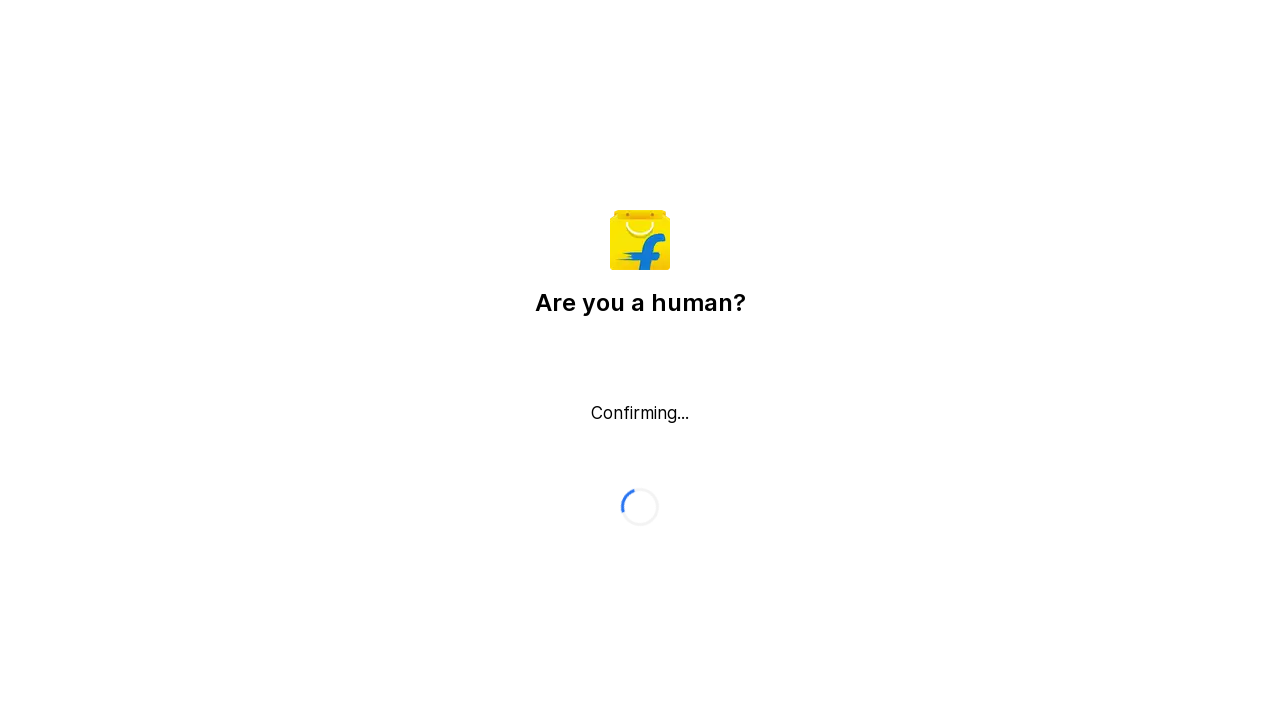

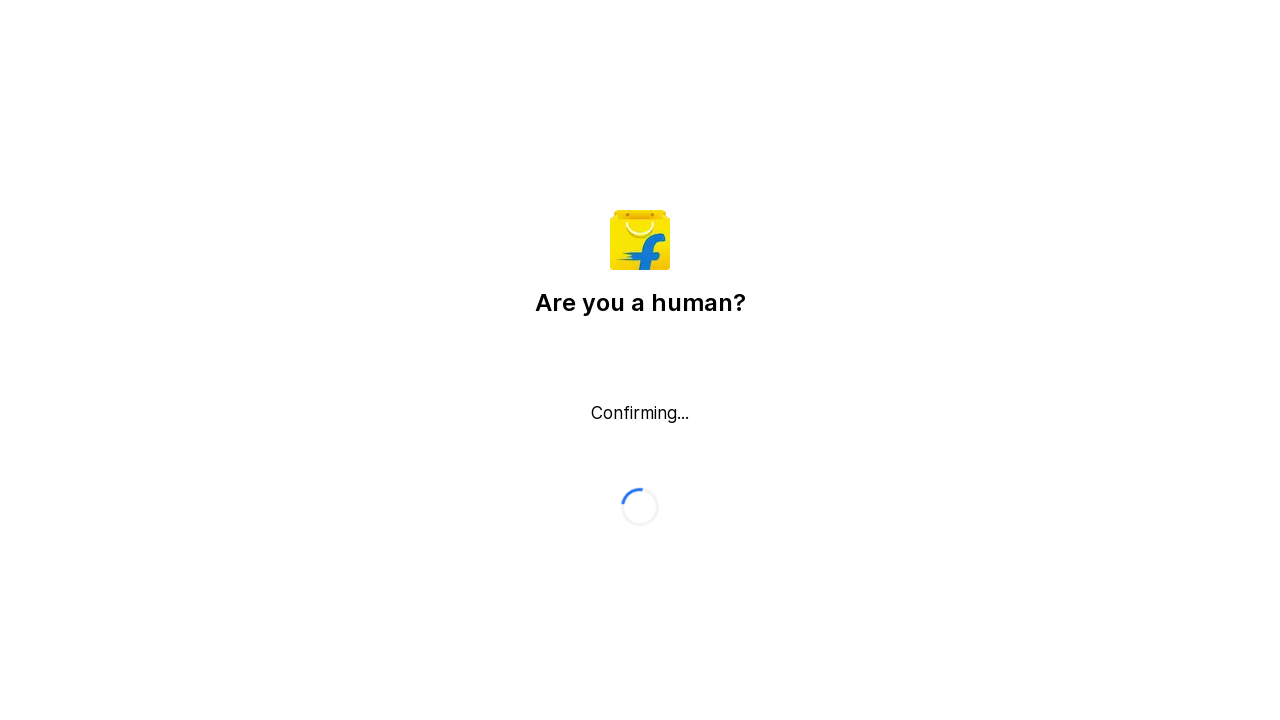